Tests dropdown selection functionality by selecting options using different methods: by index, by value, and by visible text on a country/state dependent dropdown demo page

Starting URL: https://phppot.com/demo/jquery-dependent-dropdown-list-countries-and-states/

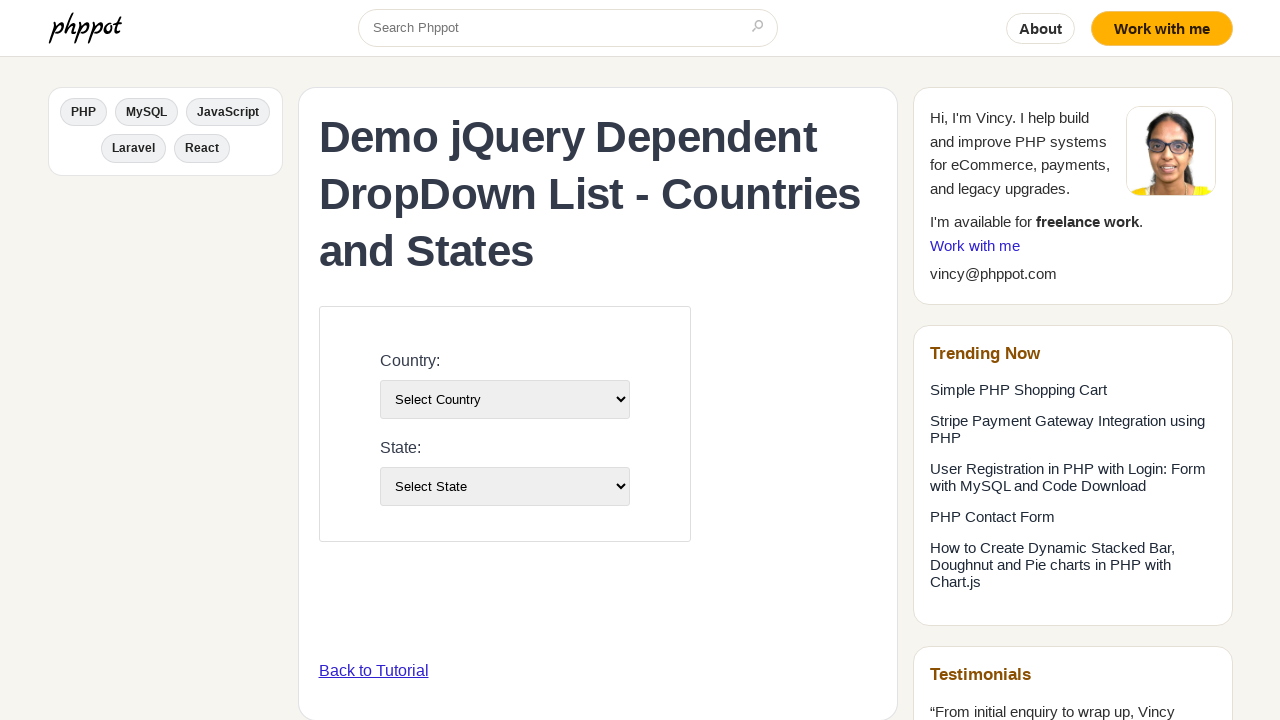

Selected first option by index 0 from dropdown on select
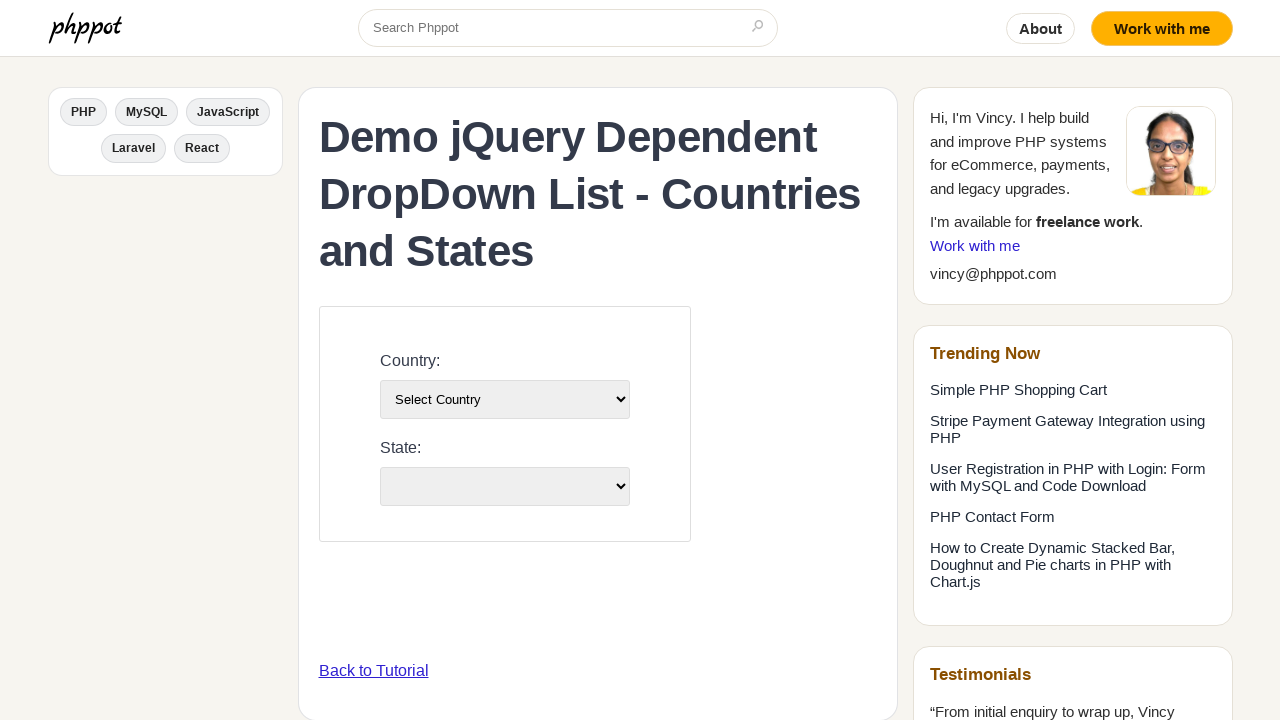

Waited 1000ms for page to process first selection
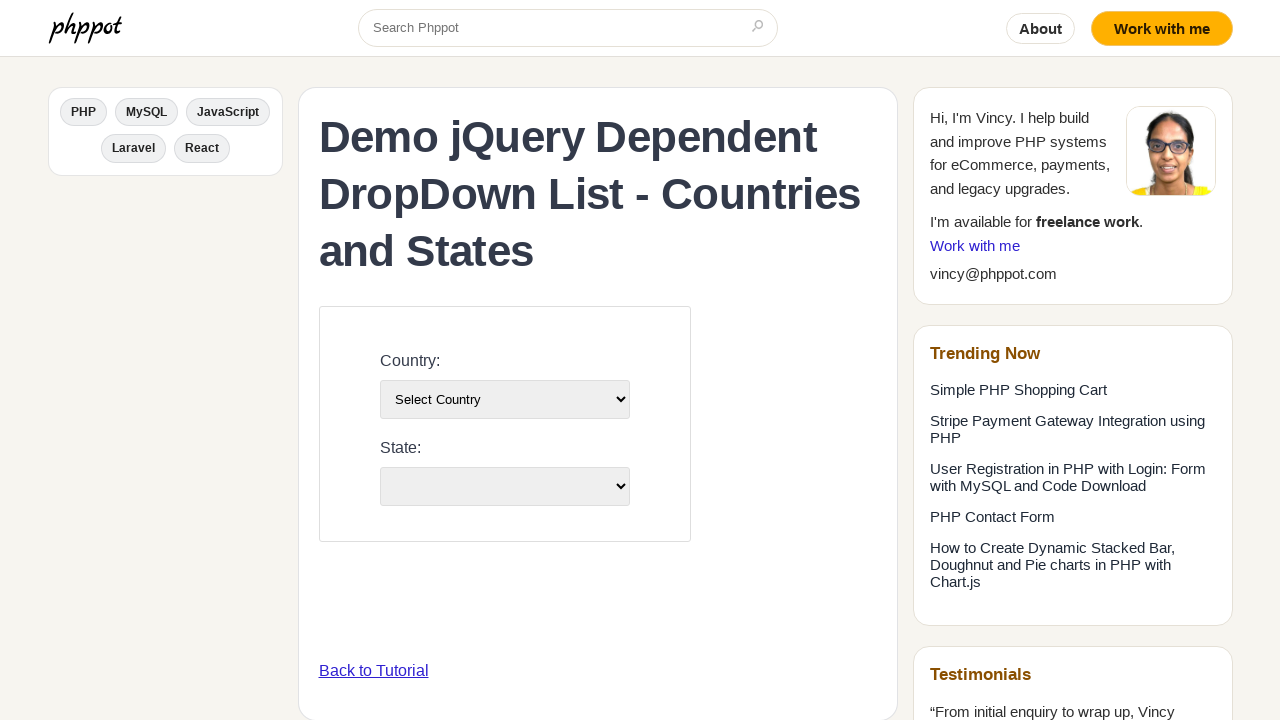

Selected option by value '2' from dropdown on select
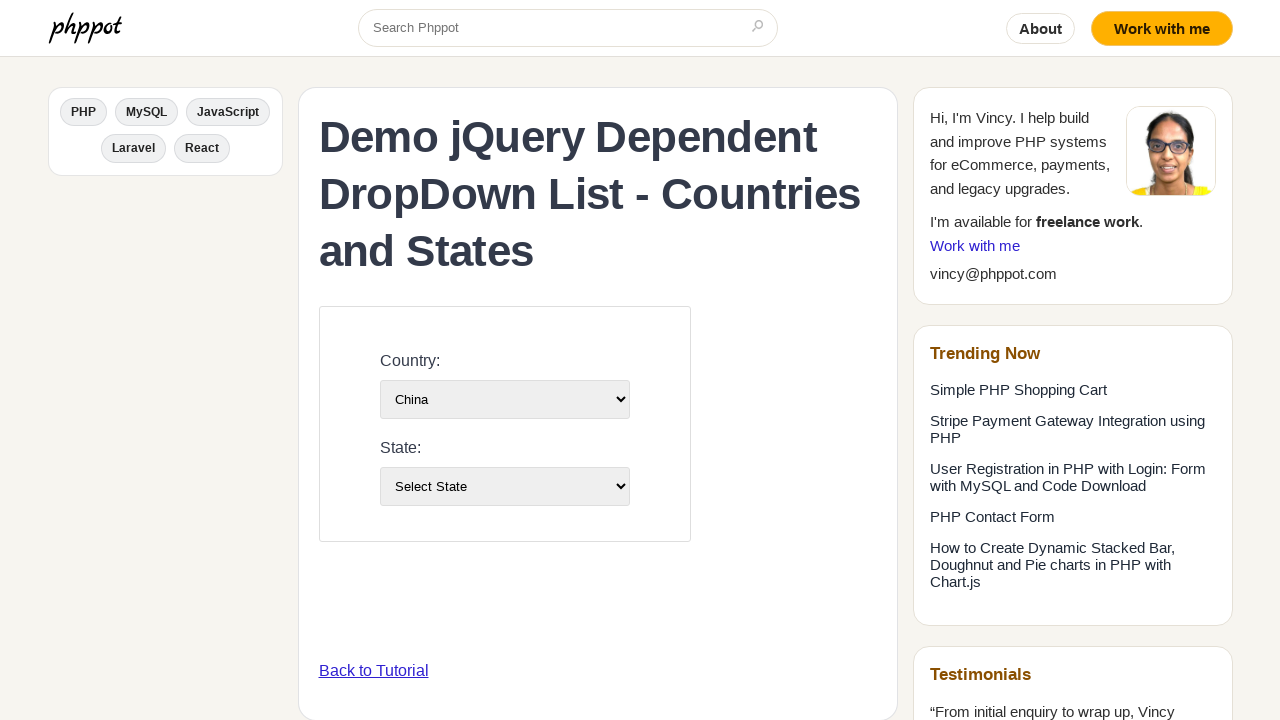

Waited 1000ms for page to process second selection
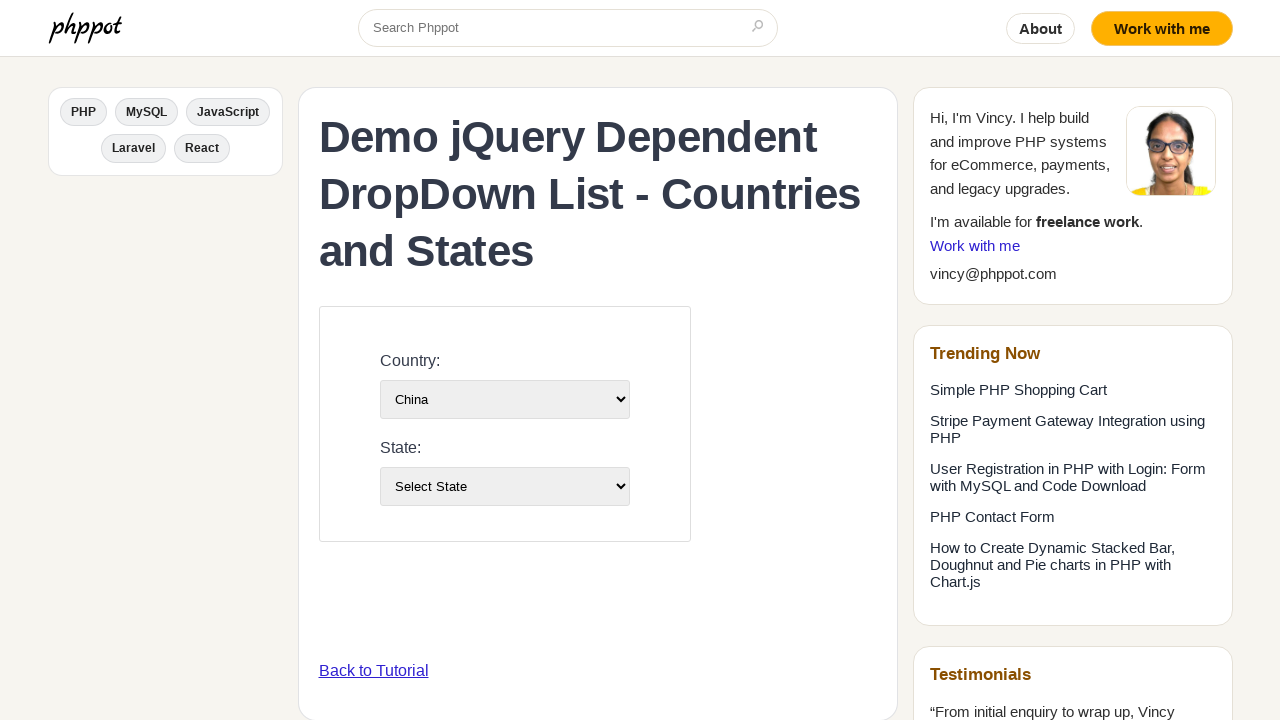

Selected option by visible text 'USA' from dropdown on select
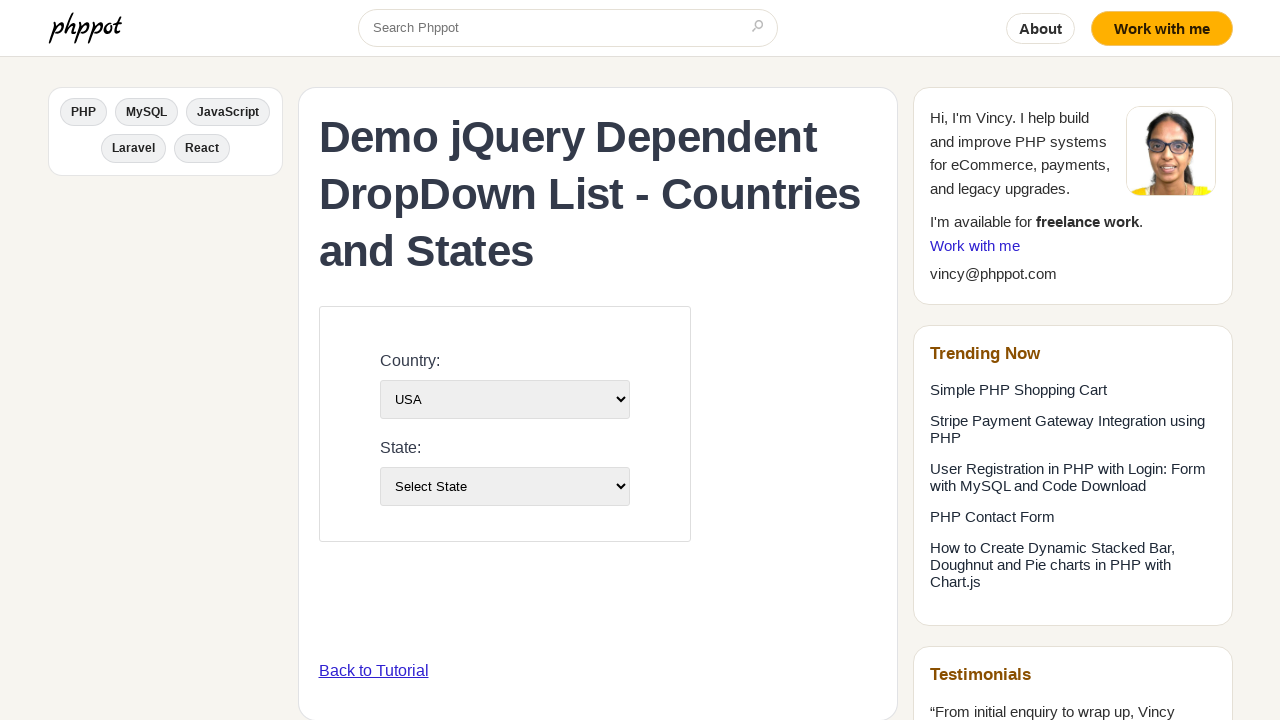

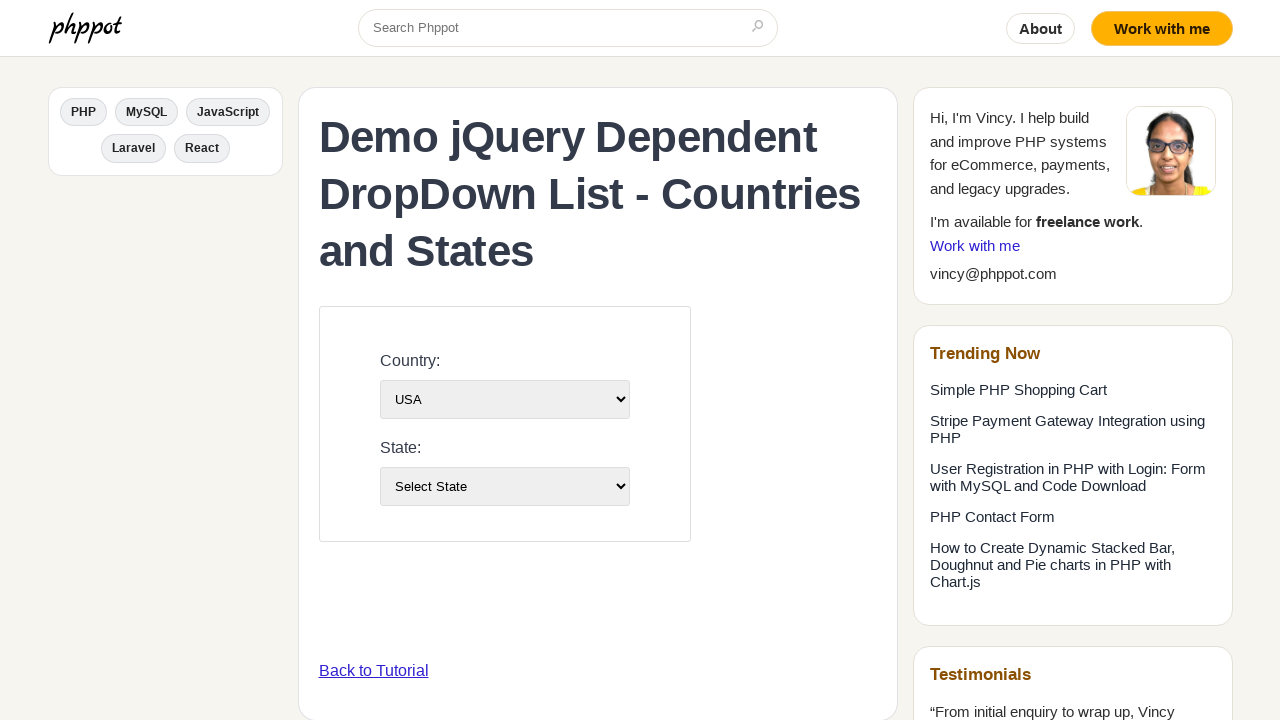